Tests dropdown selection functionality by selecting different options using various selection methods

Starting URL: https://leafground.com/select.xhtml

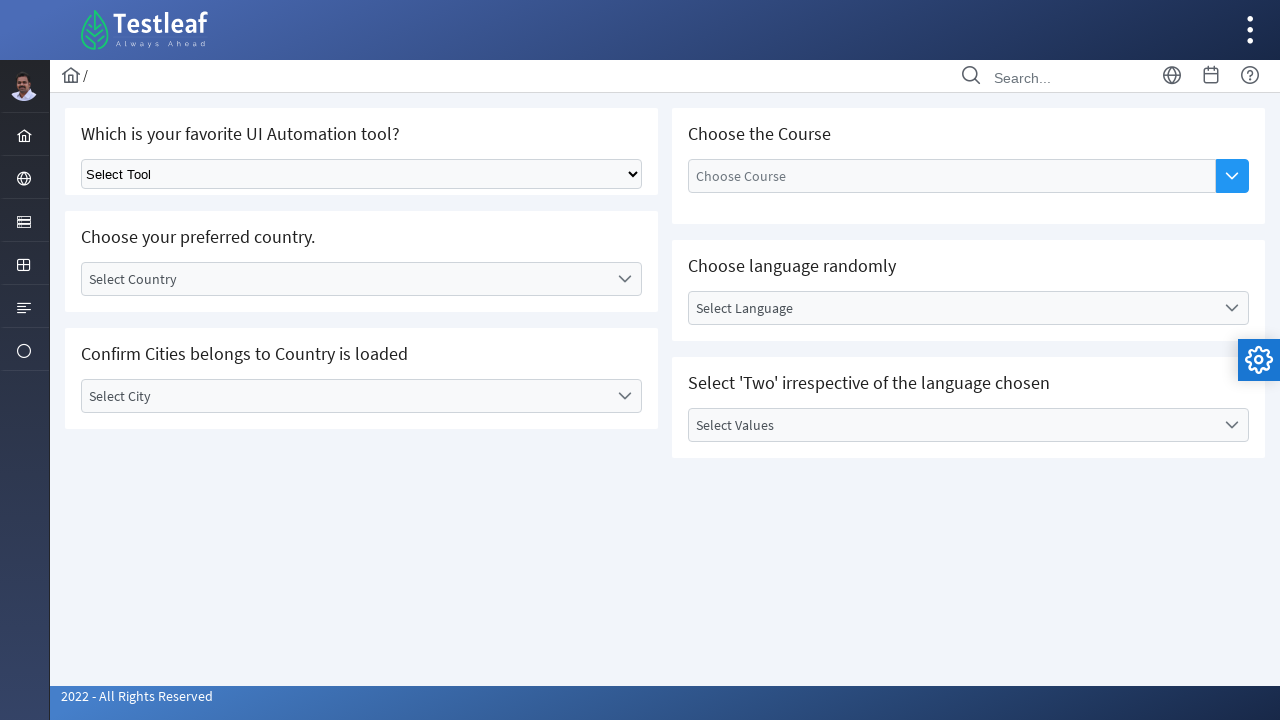

Located dropdown select element
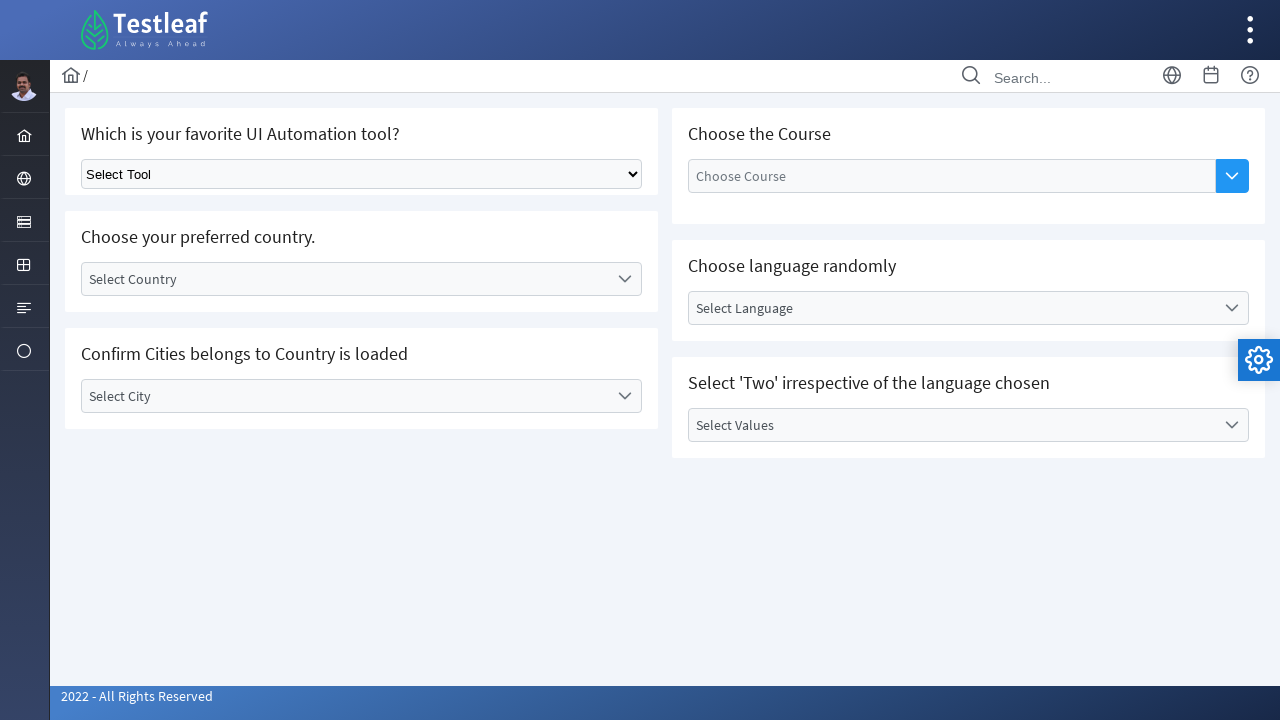

Selected 'Selenium' option by visible text on select.ui-selectonemenu
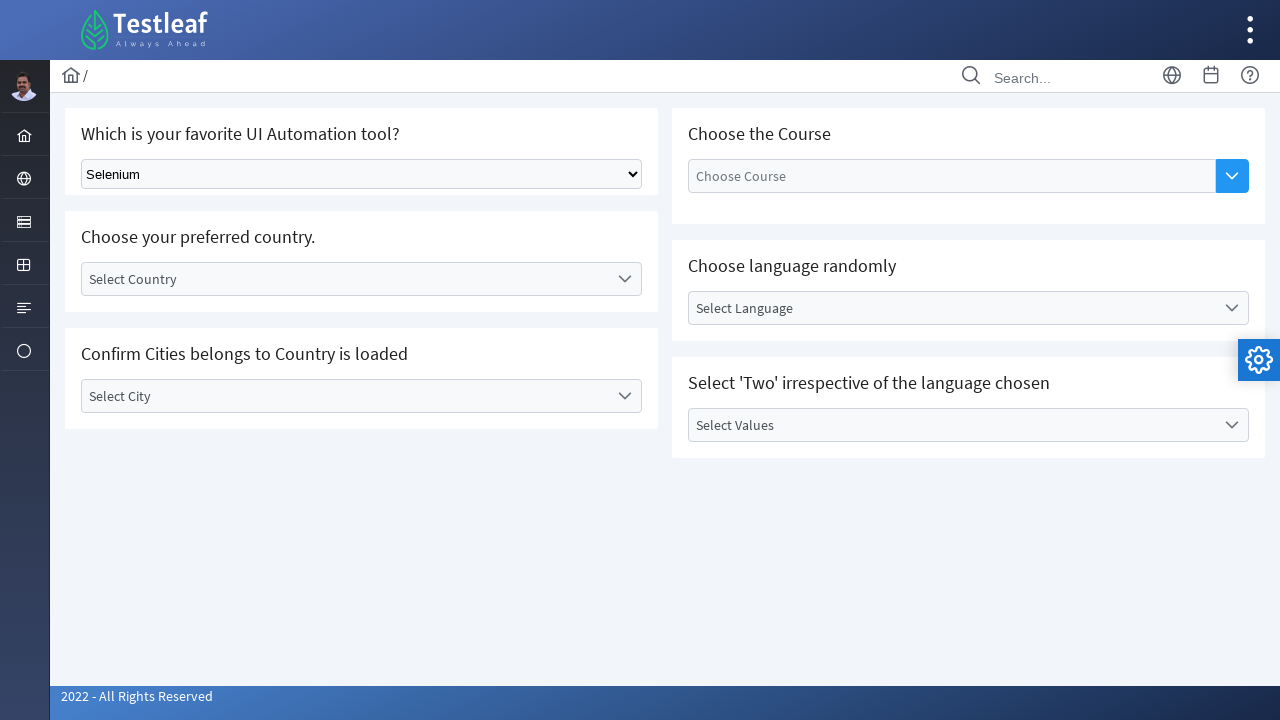

Waited 2 seconds for selection to register
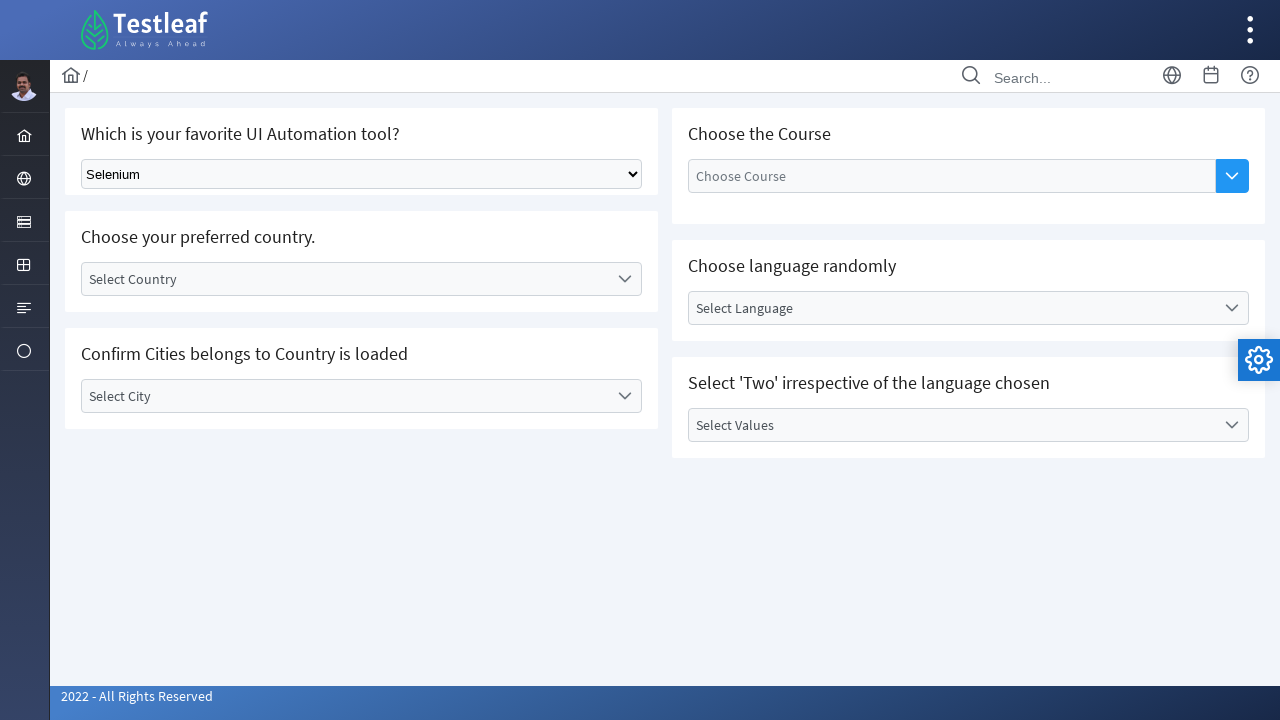

Selected option at index 2 (Playwright) on select.ui-selectonemenu
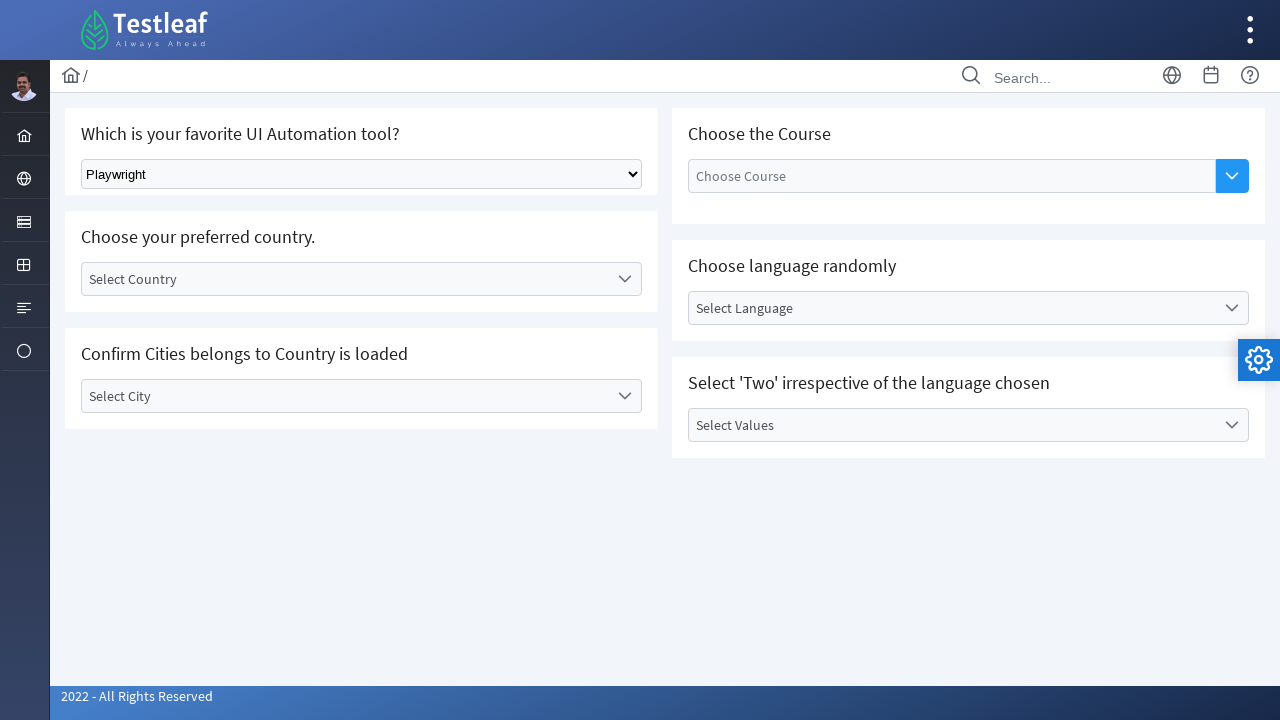

Waited 2 seconds for selection to register
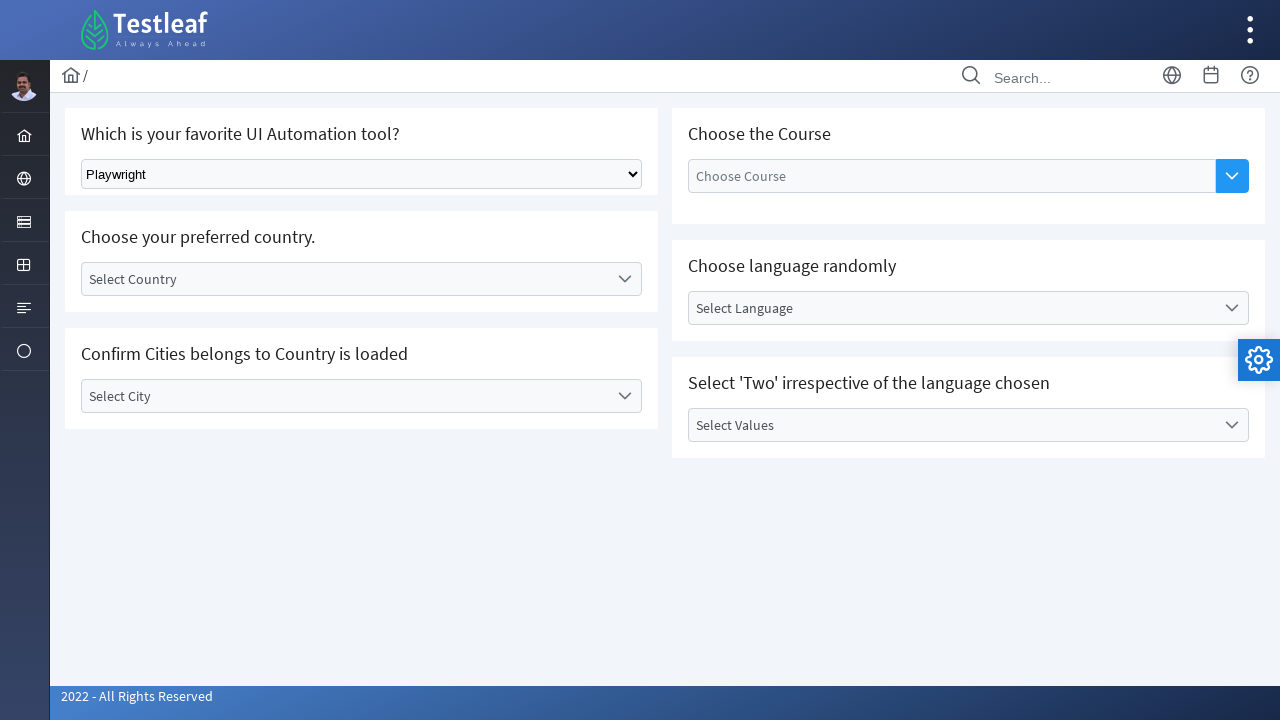

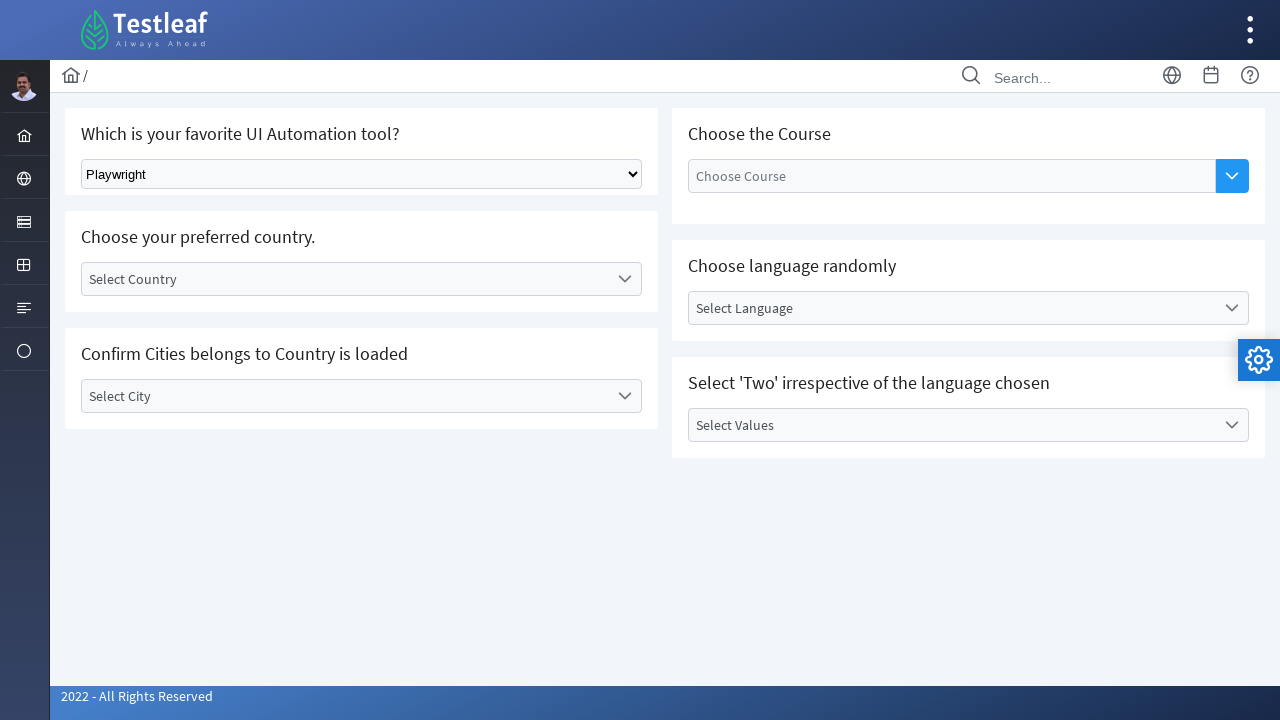